Tests dynamic checkbox controls by clicking to select and deselect a checkbox element

Starting URL: https://v1.training-support.net/selenium/dynamic-controls

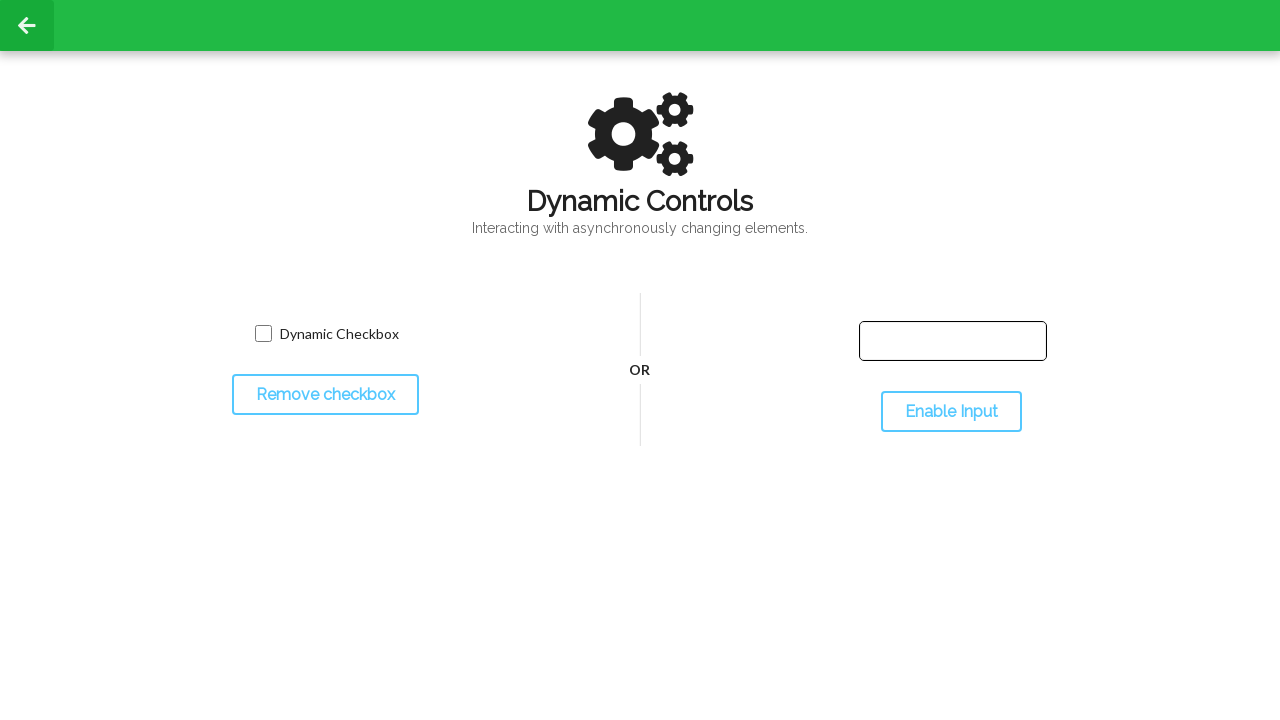

Located the dynamic checkbox element
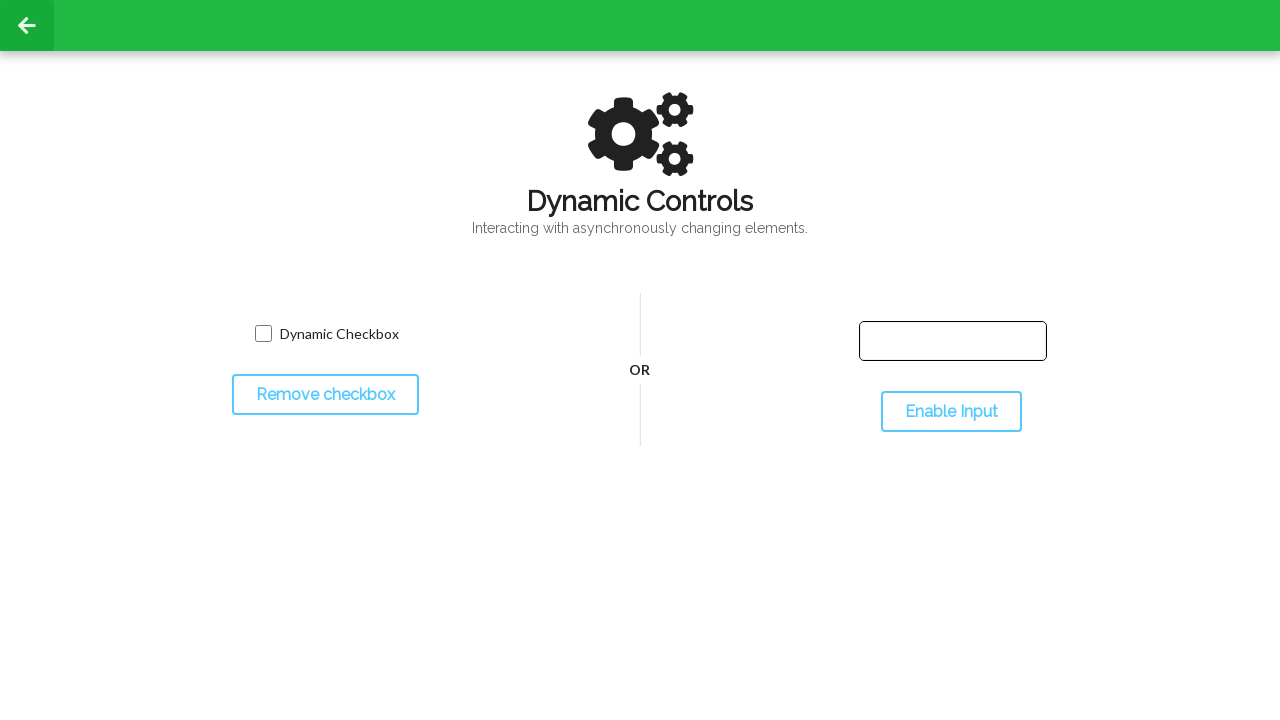

Clicked checkbox to select it at (263, 334) on input.willDisappear
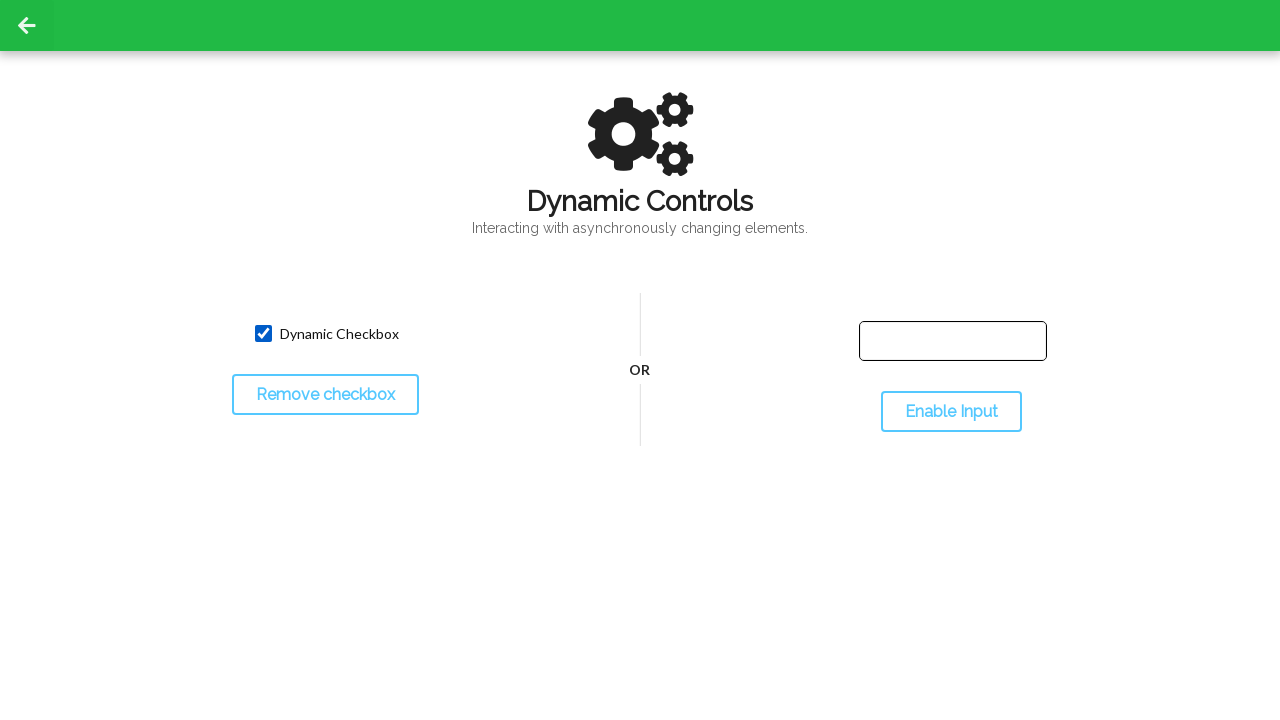

Clicked checkbox again to deselect it at (263, 334) on input.willDisappear
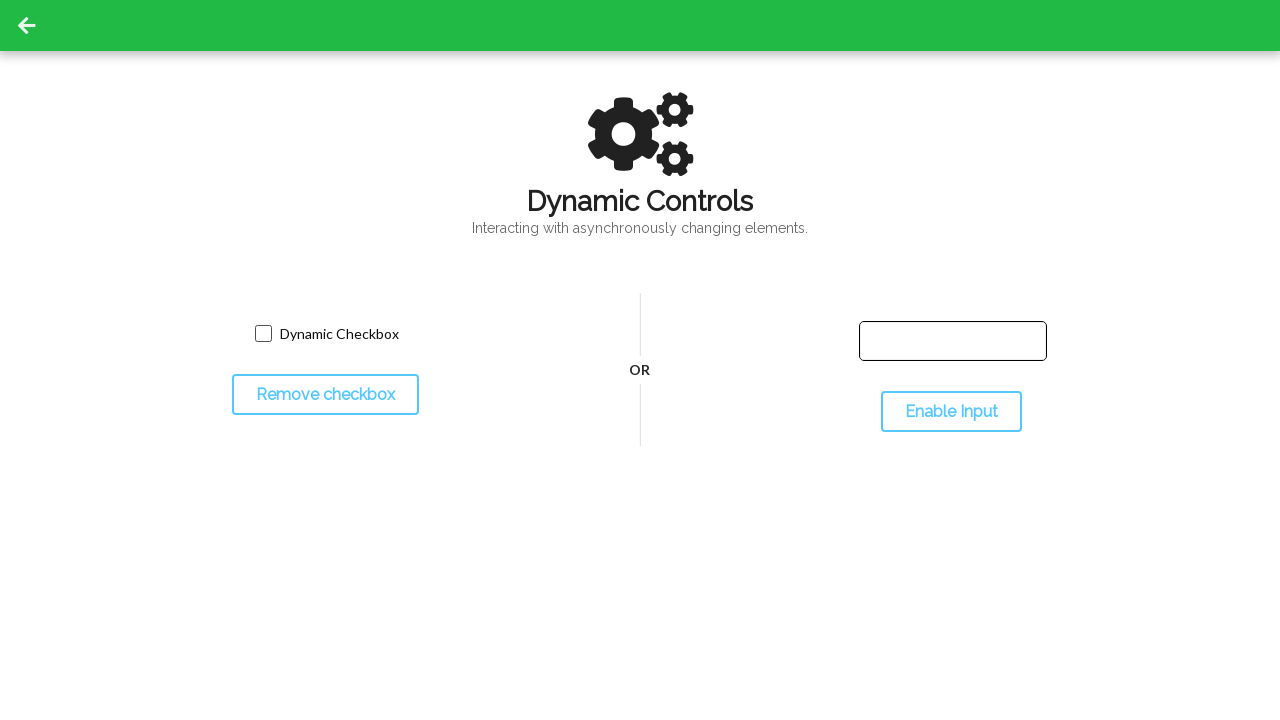

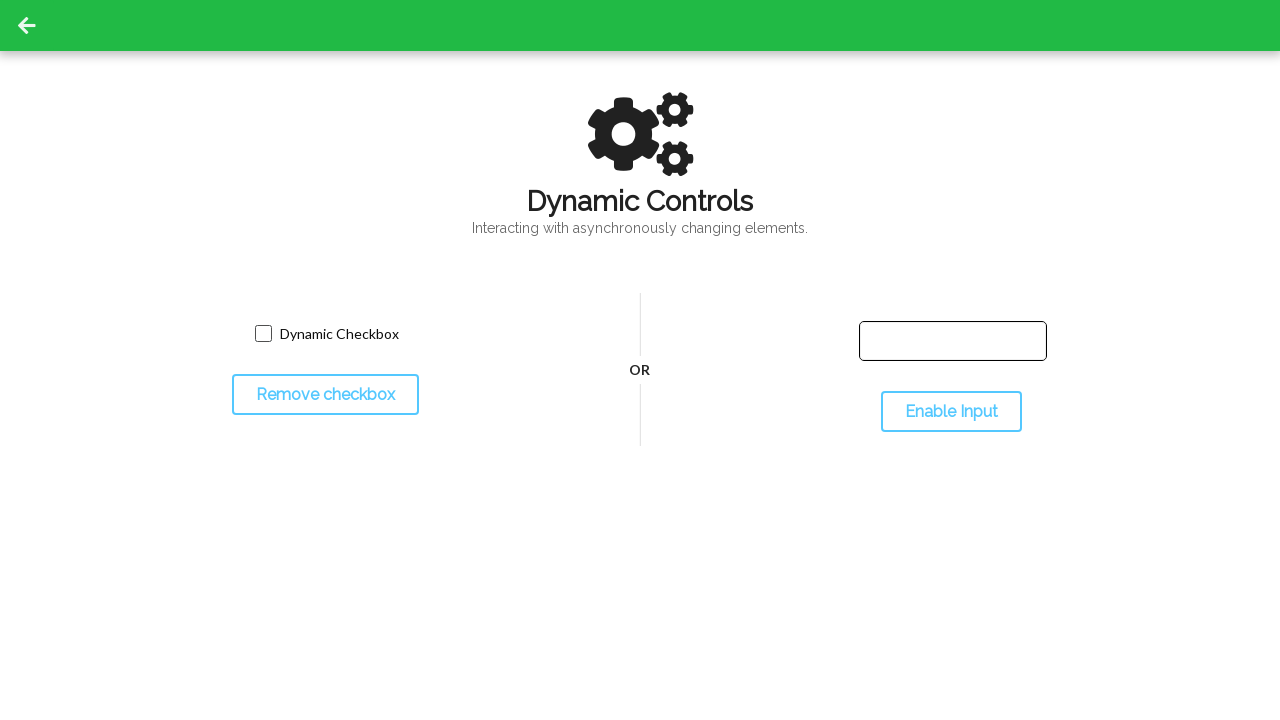